Navigates to the DemoBlaze e-commerce demo site and verifies the page loads successfully.

Starting URL: https://www.demoblaze.com/

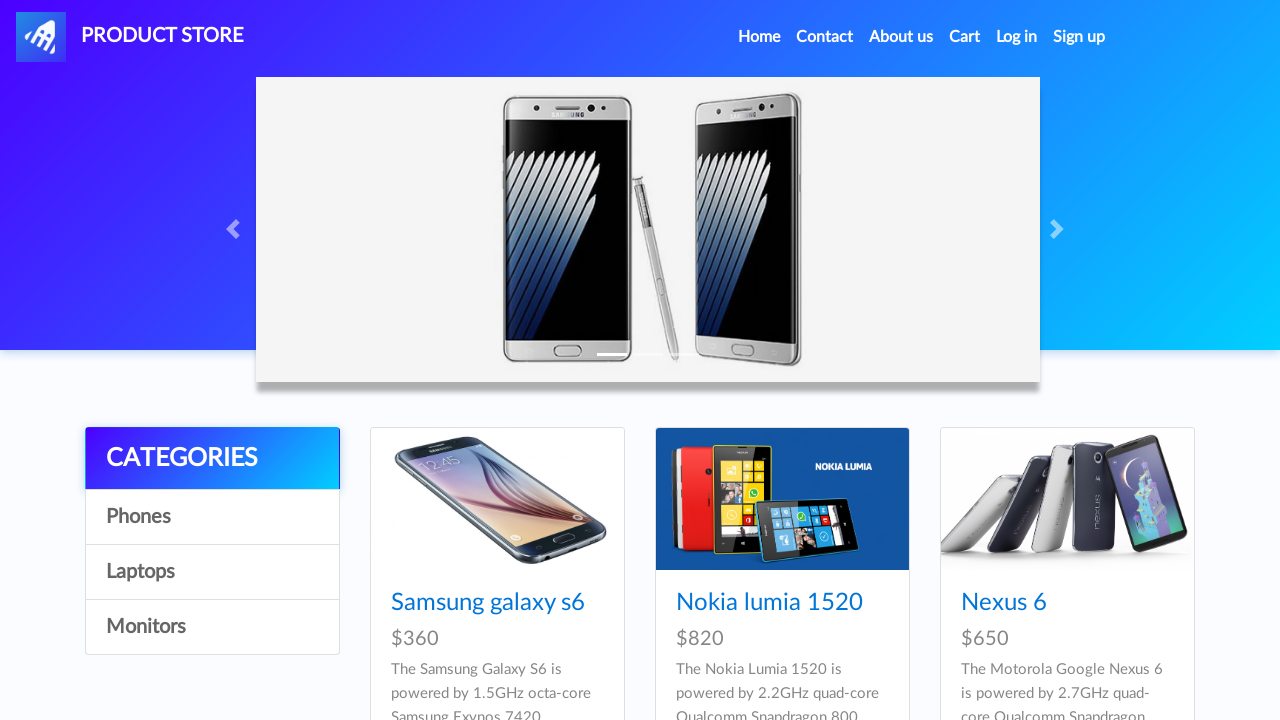

Waited for DOM content to be loaded
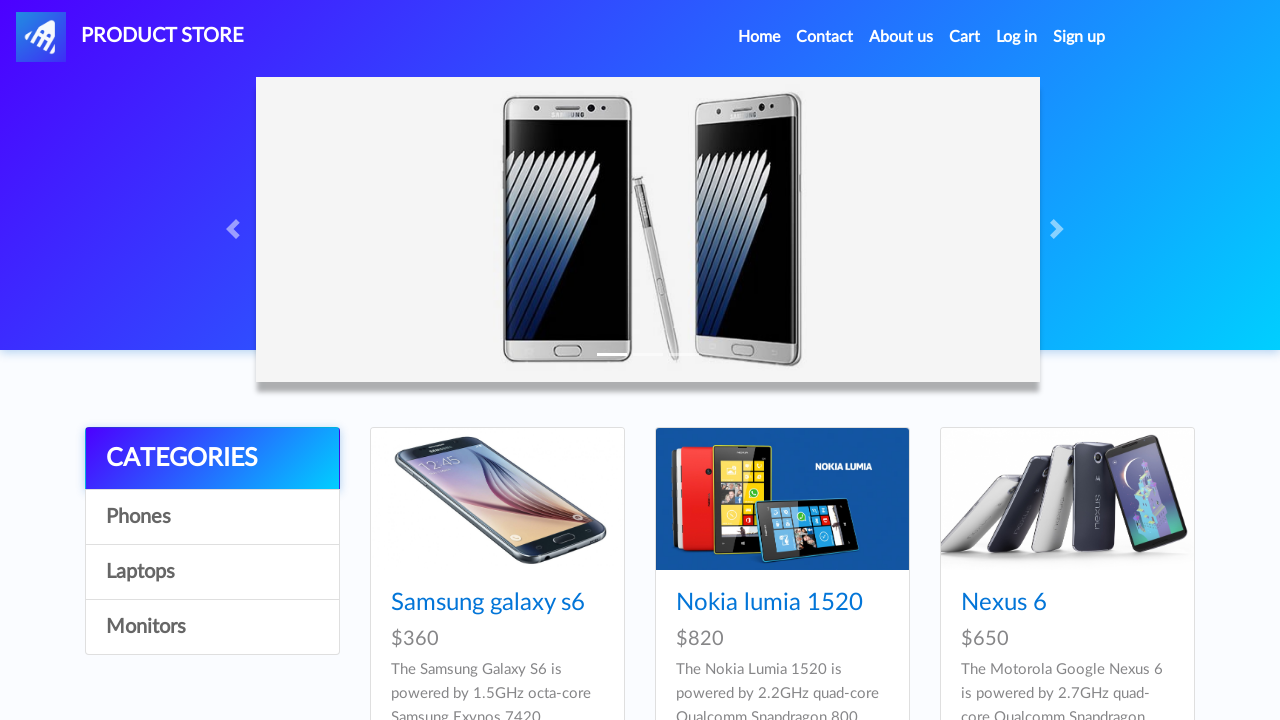

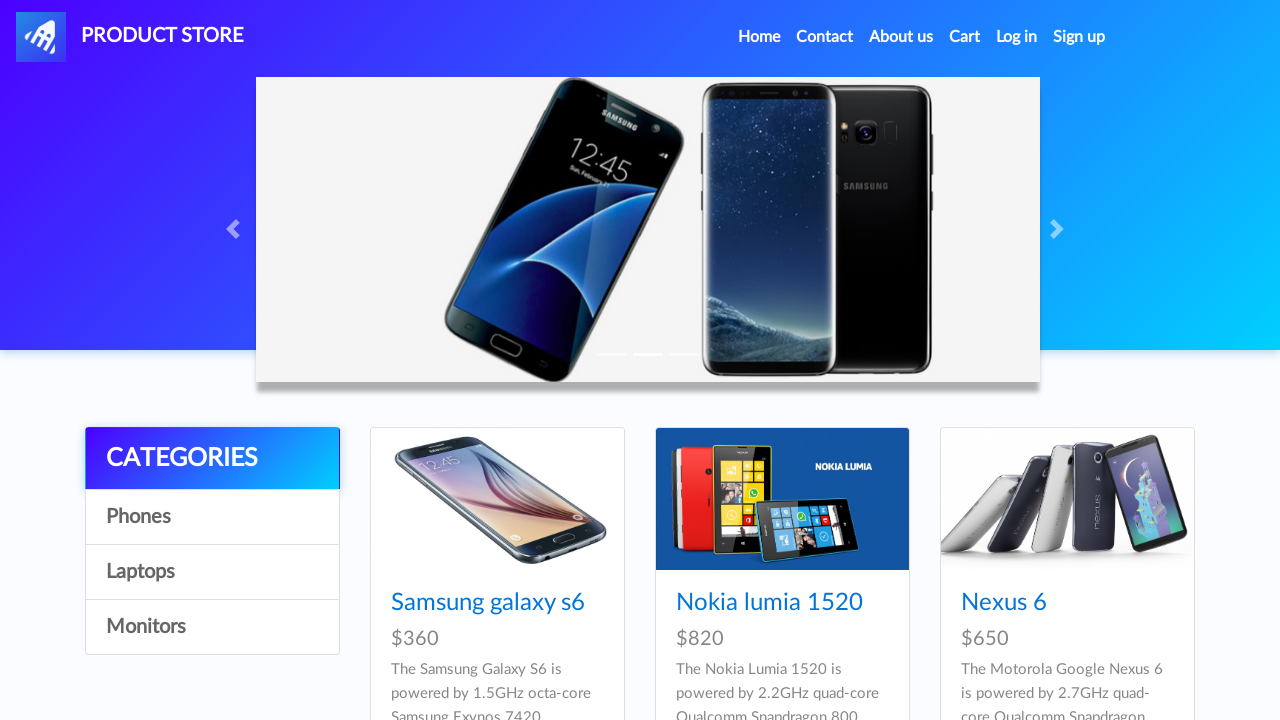